Fills out a form on the GroTechMinds website with personal and contact information, then submits it

Starting URL: https://grotechminds.com/x-path/

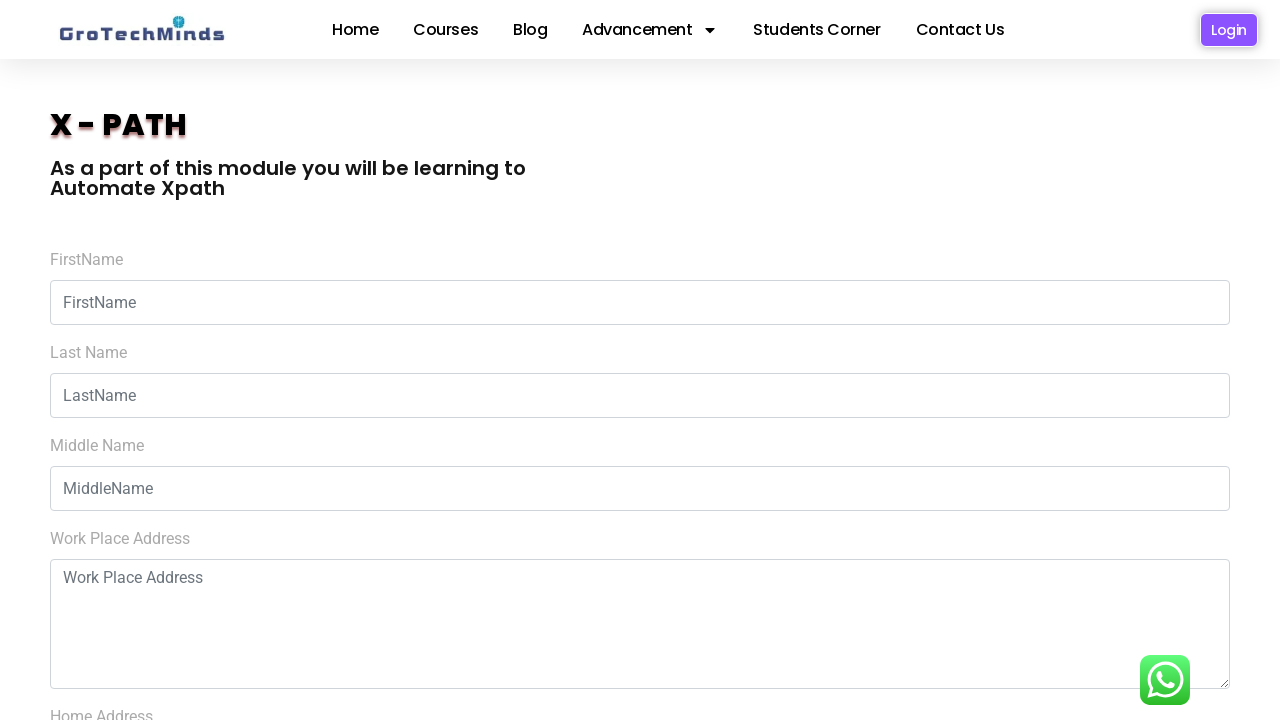

Filled First Name field with 'Abhilash' on input#FirstName
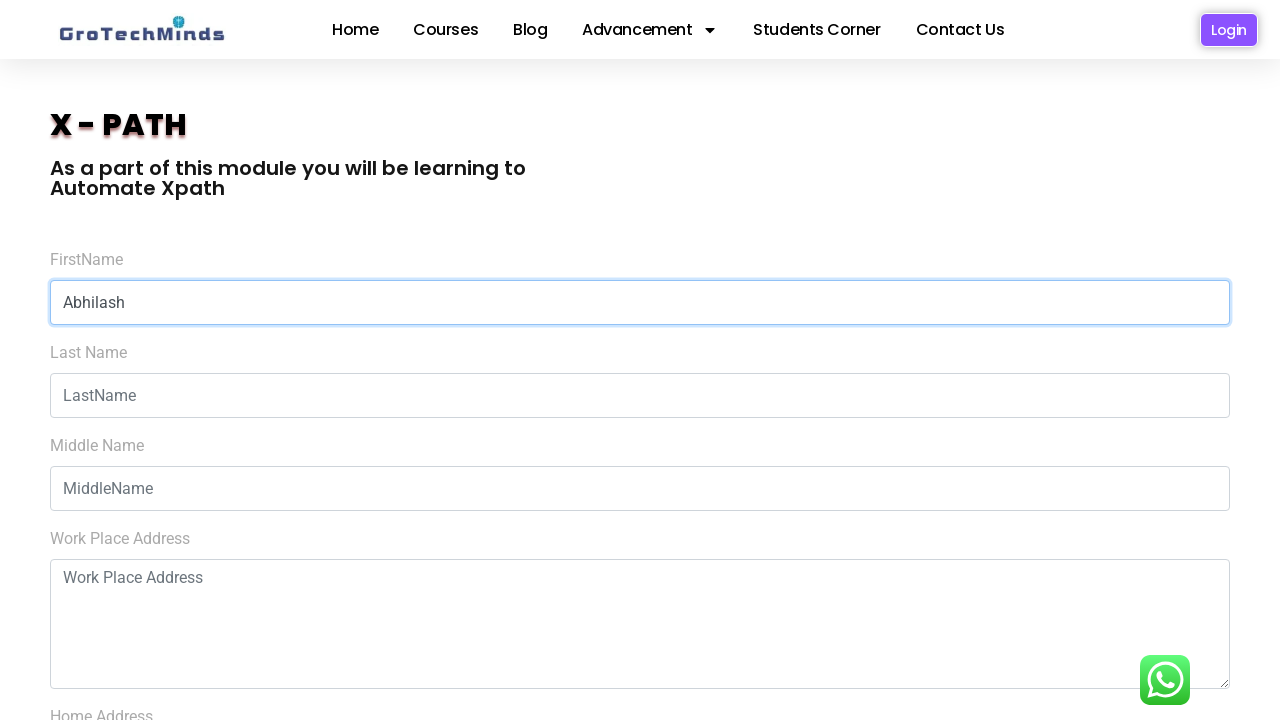

Filled Last Name field with 'Pasikanti' on input#LastName
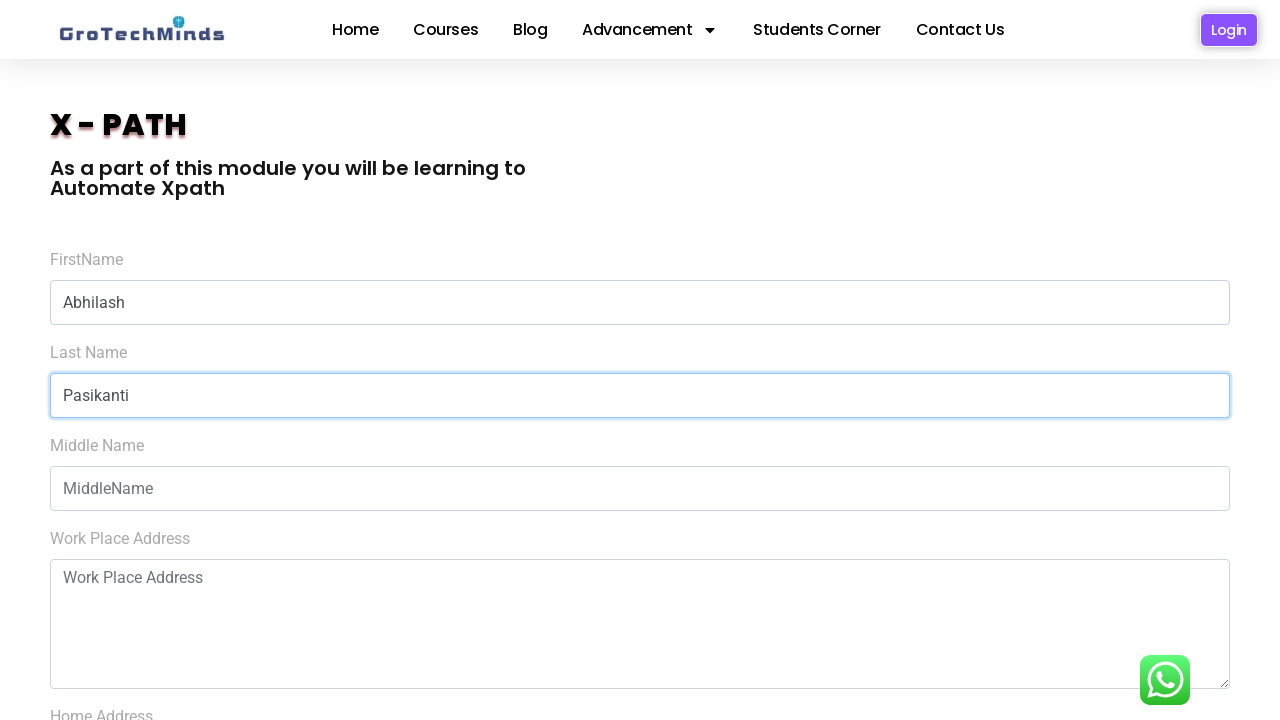

Filled Middle Name field with 'Name' on input#MiddleName
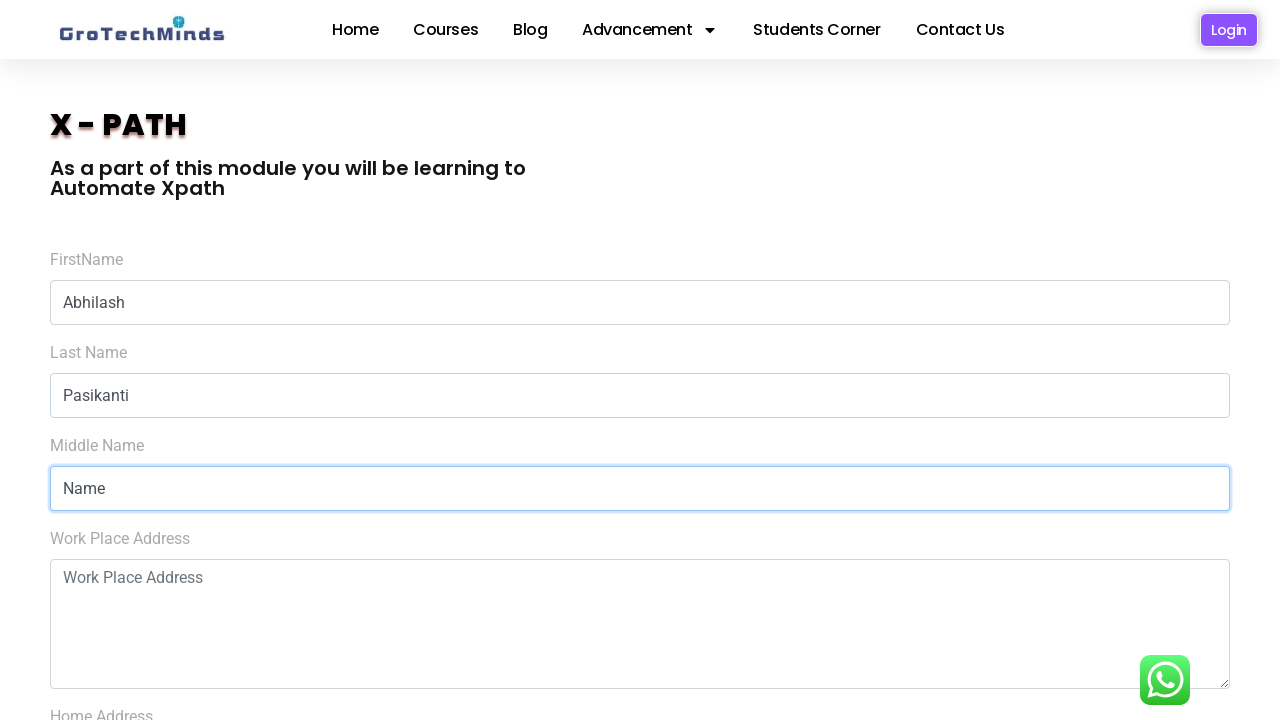

Filled Work Place Address field with 'Hyderabad' on textarea[name='Work-Place-Address']
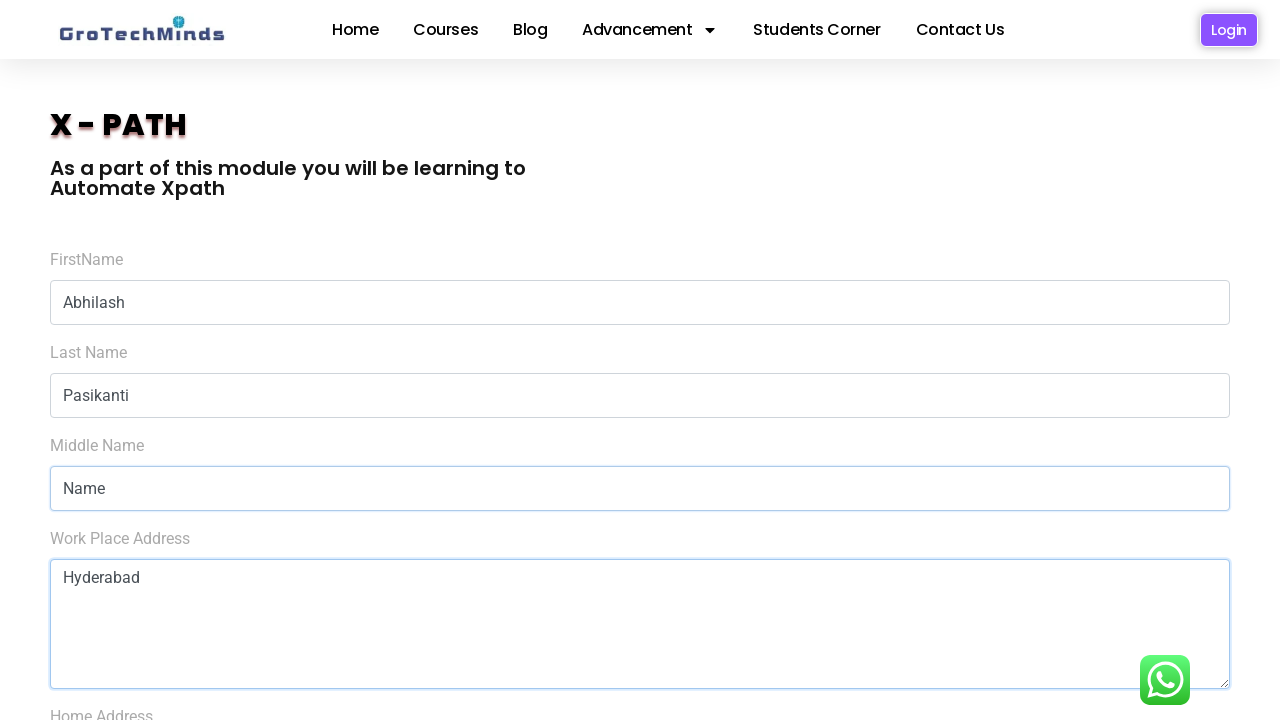

Filled Home Address field with 'Hyderabad' on textarea#home-address
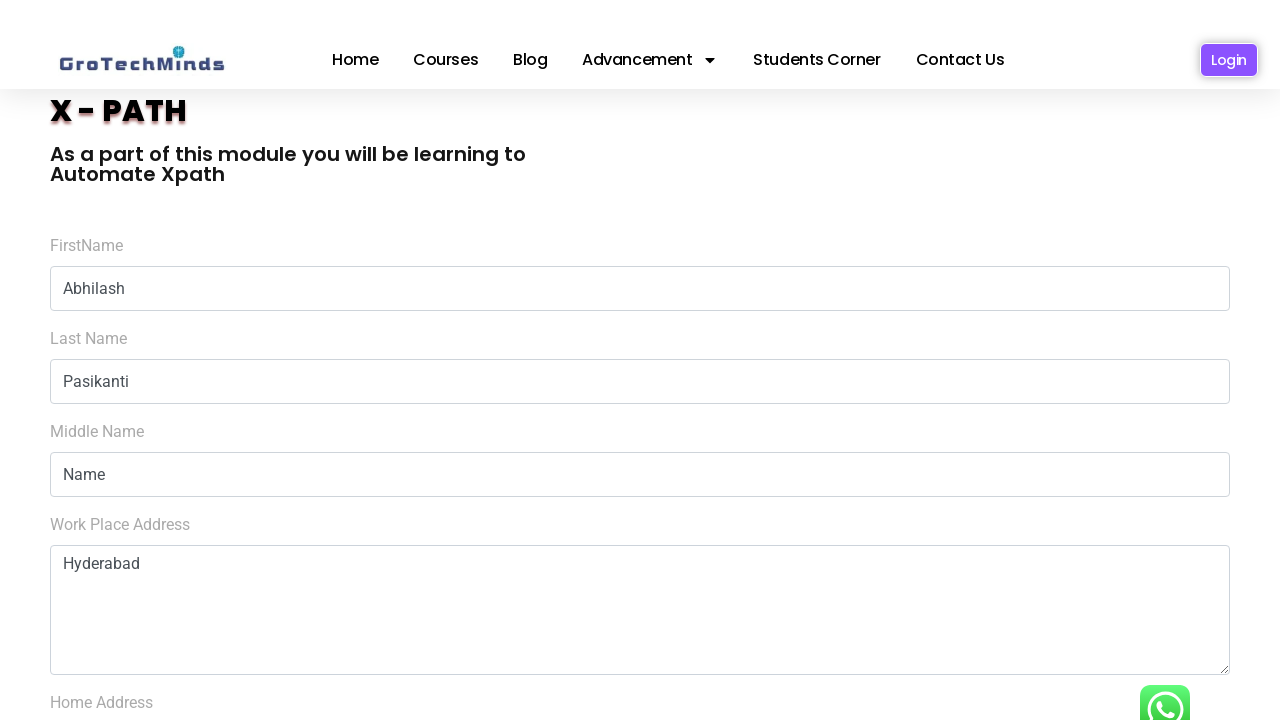

Filled Personal Email field with 'persionalid@gmail.com' on input#Personal-Email
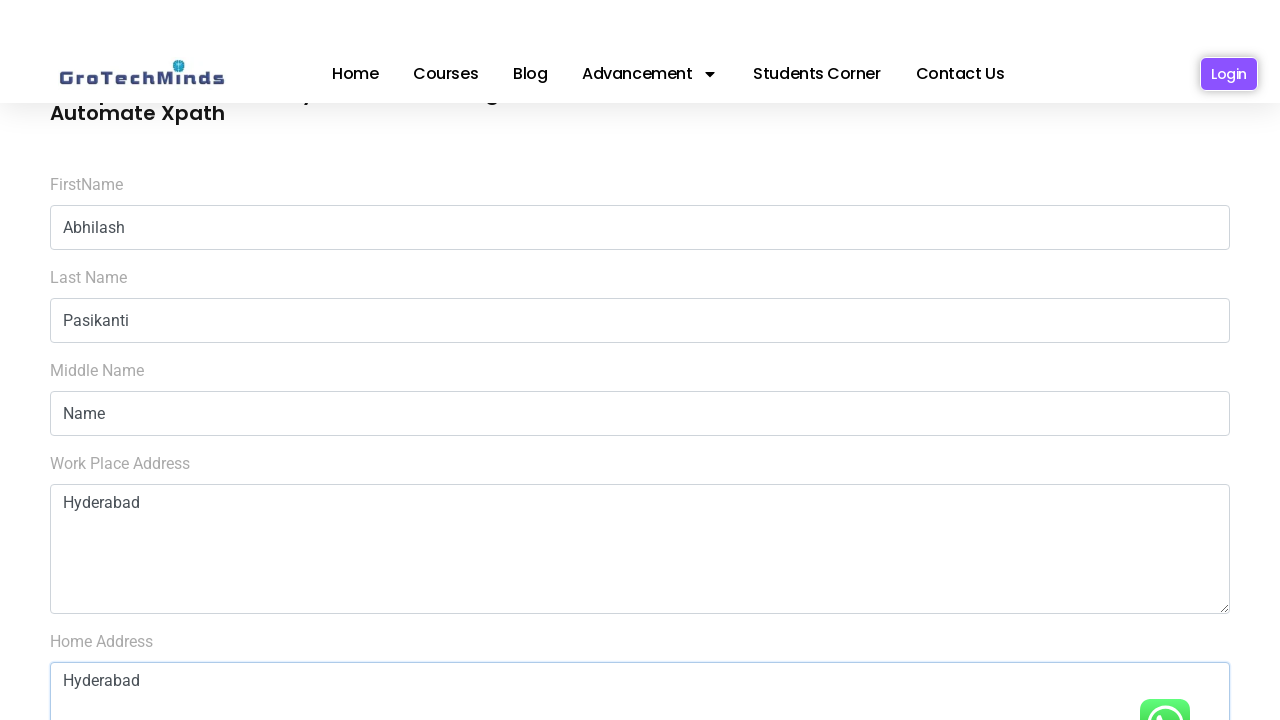

Filled Corporate Email field with 'Corporateid@gmail.com' on input#Corporate-email
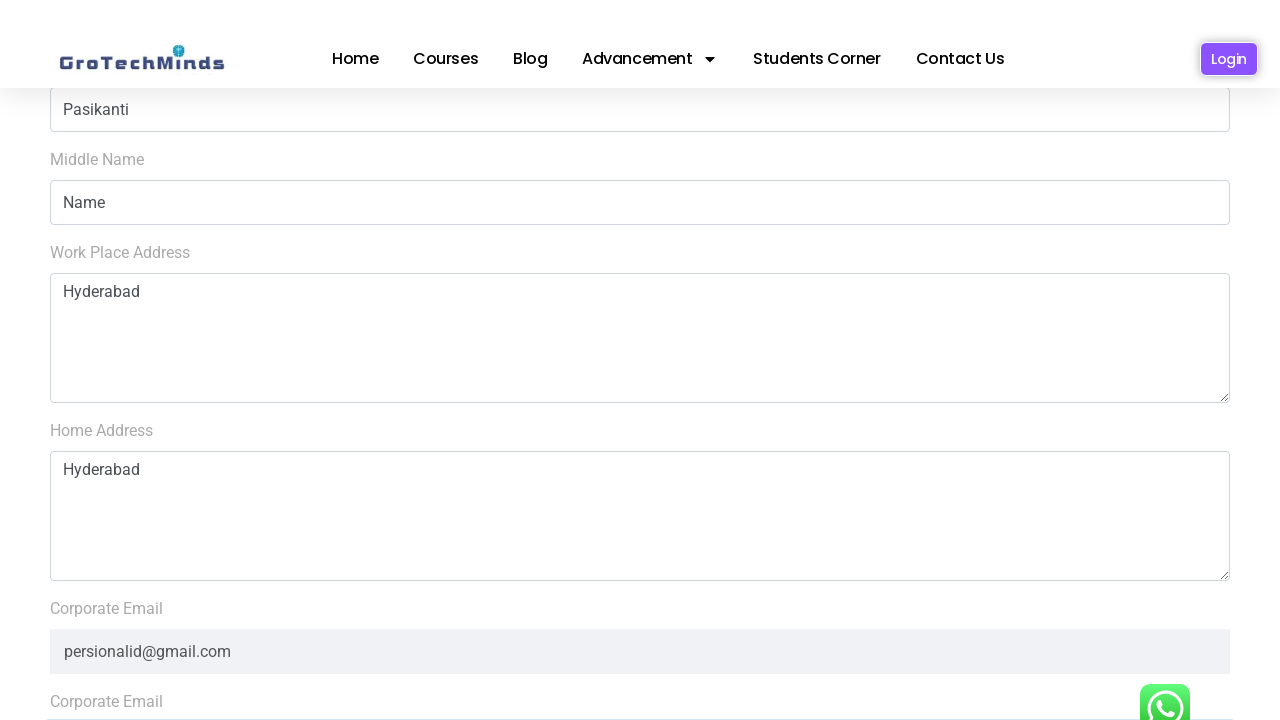

Filled Mobile Number field with '7894561230' on input#tel
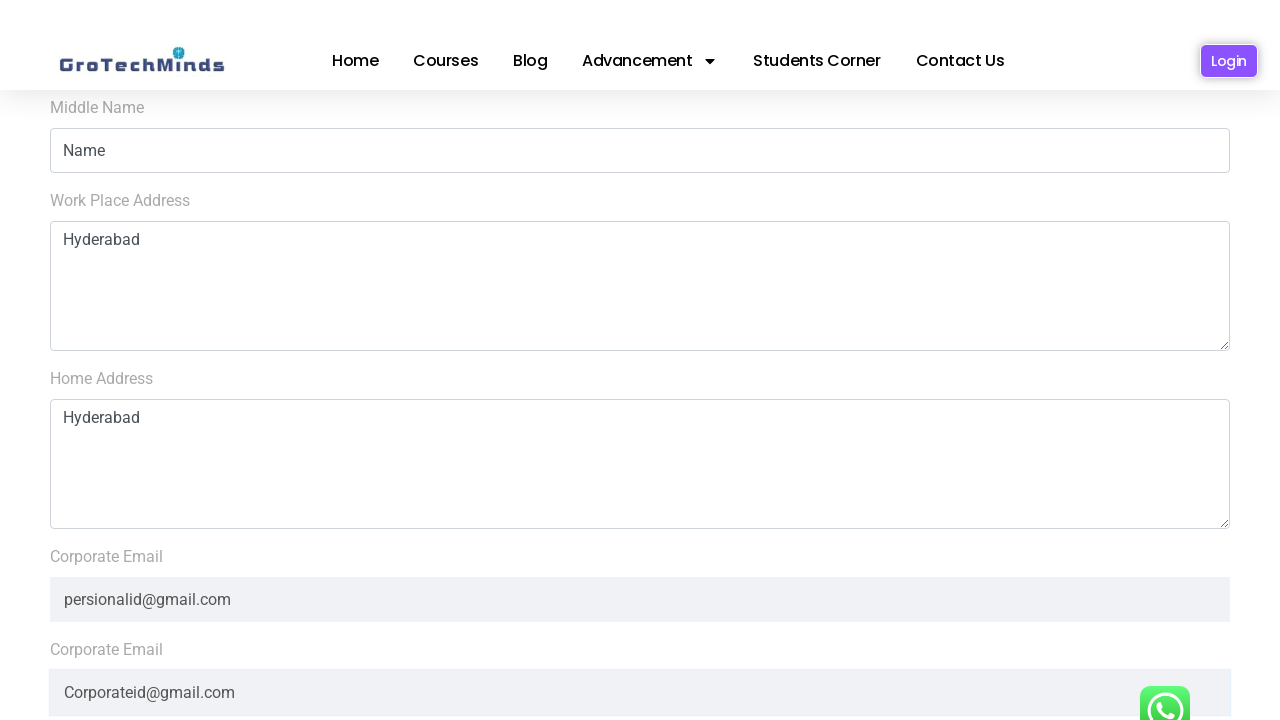

Clicked Submit button to submit the form at (640, 360) on button.btn.btn-primary
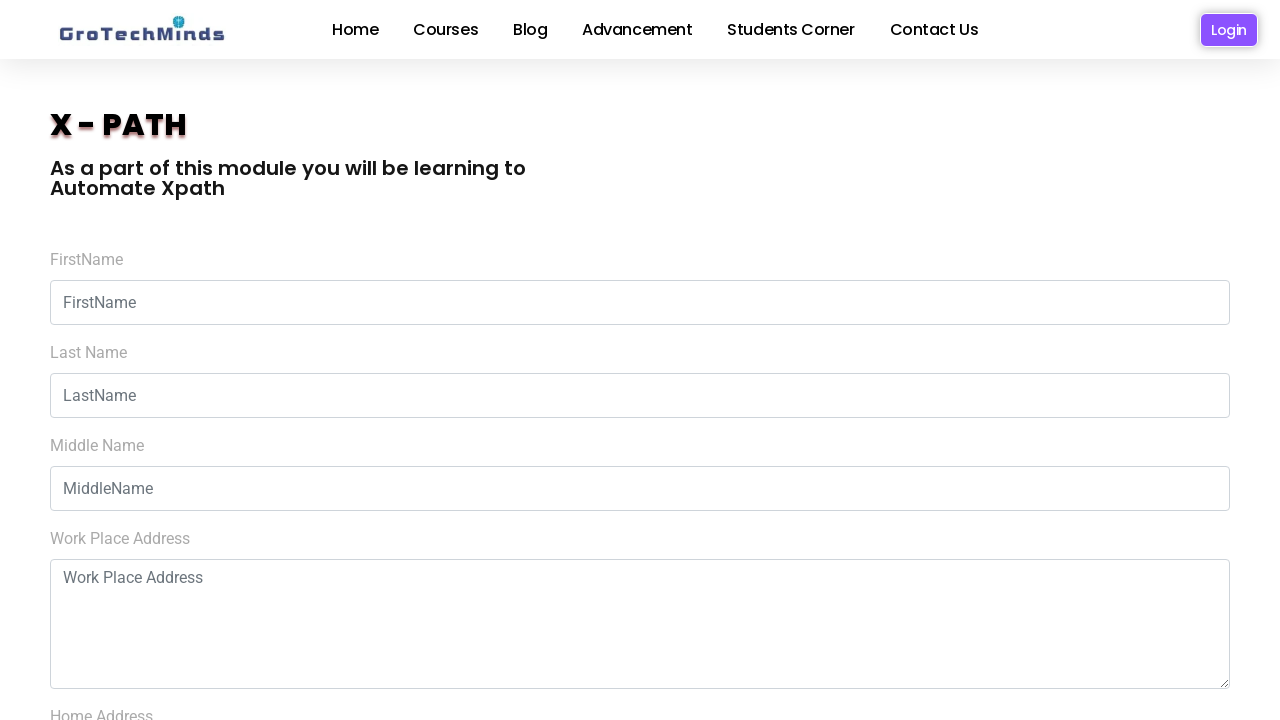

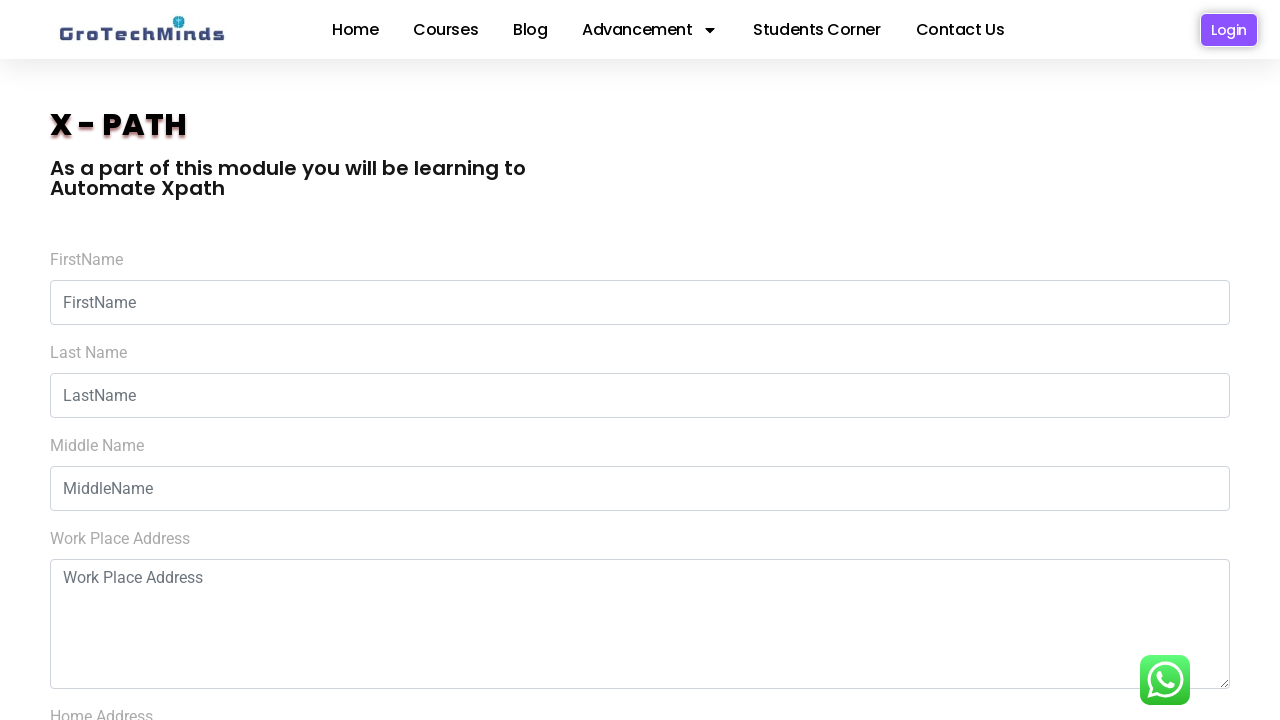